Tests various input field operations including entering text, appending text, clearing fields, and checking field properties

Starting URL: https://letcode.in/test

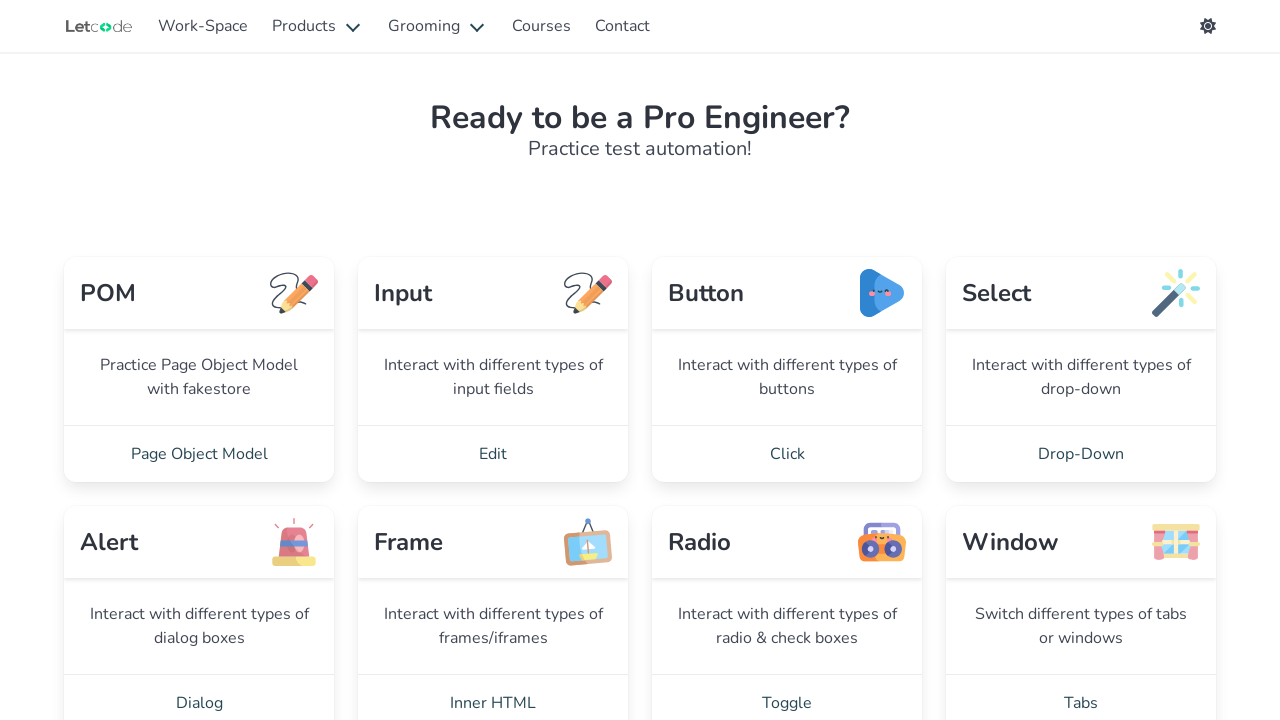

Clicked link to navigate to Edit Input page at (493, 454) on a[href='/edit']
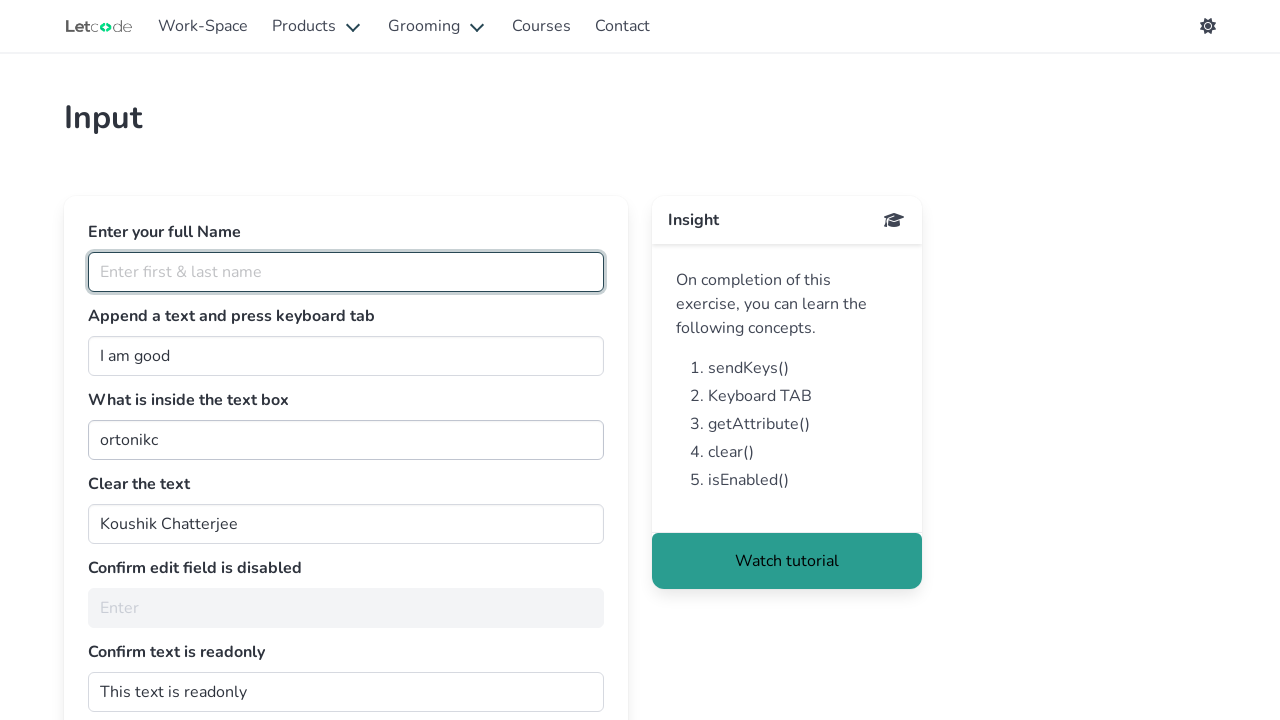

Entered 'Deepak Kumar' into fullName field on #fullName
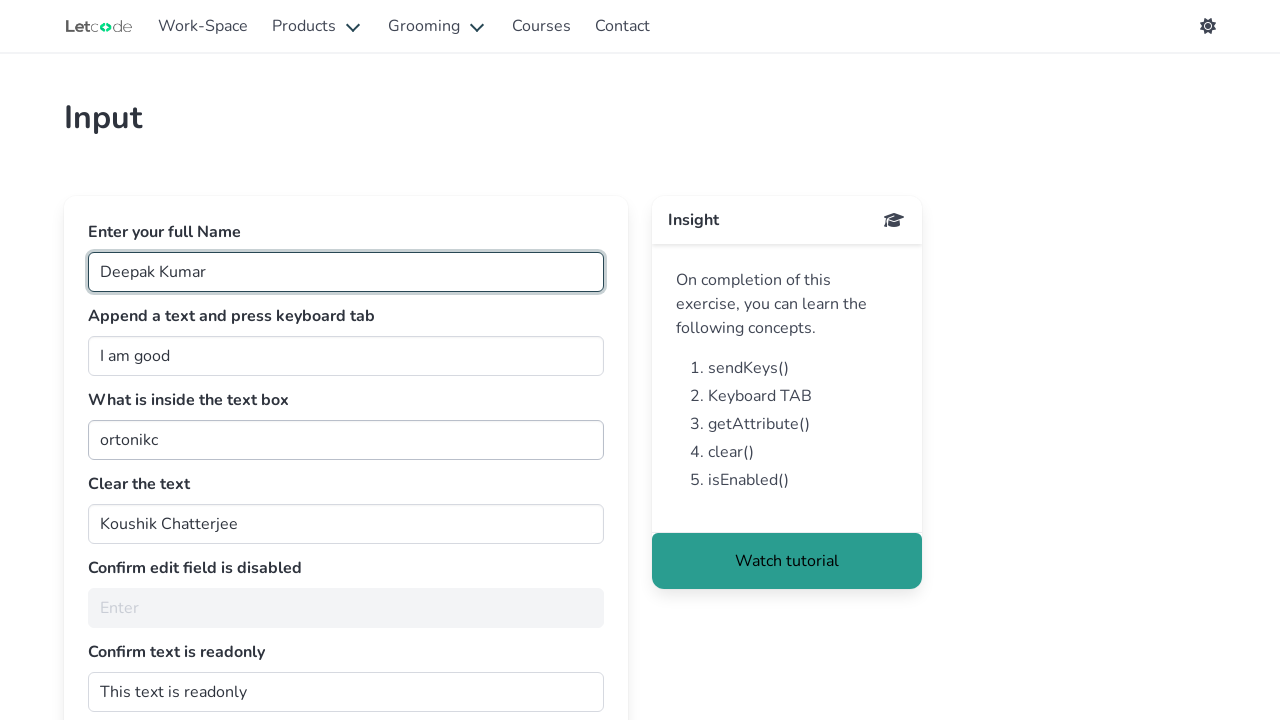

Appended ' living being' to join field on #join
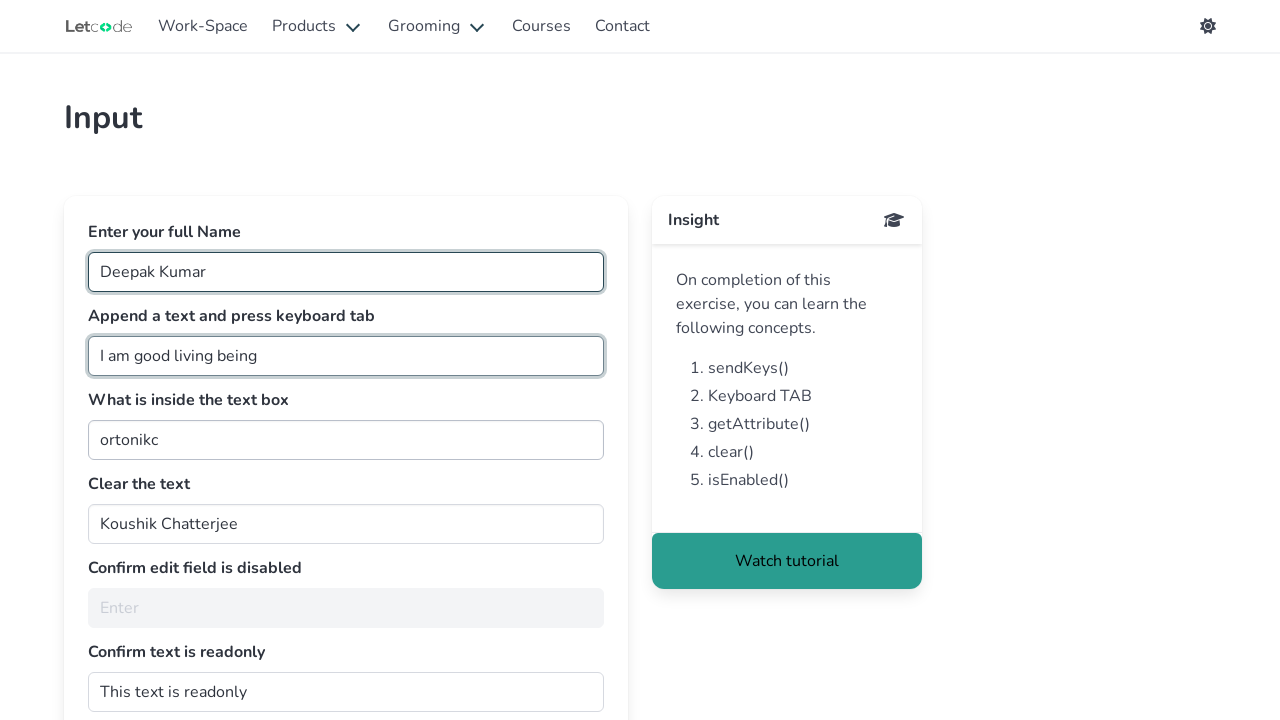

Retrieved value from getMe field: 'ortonikc'
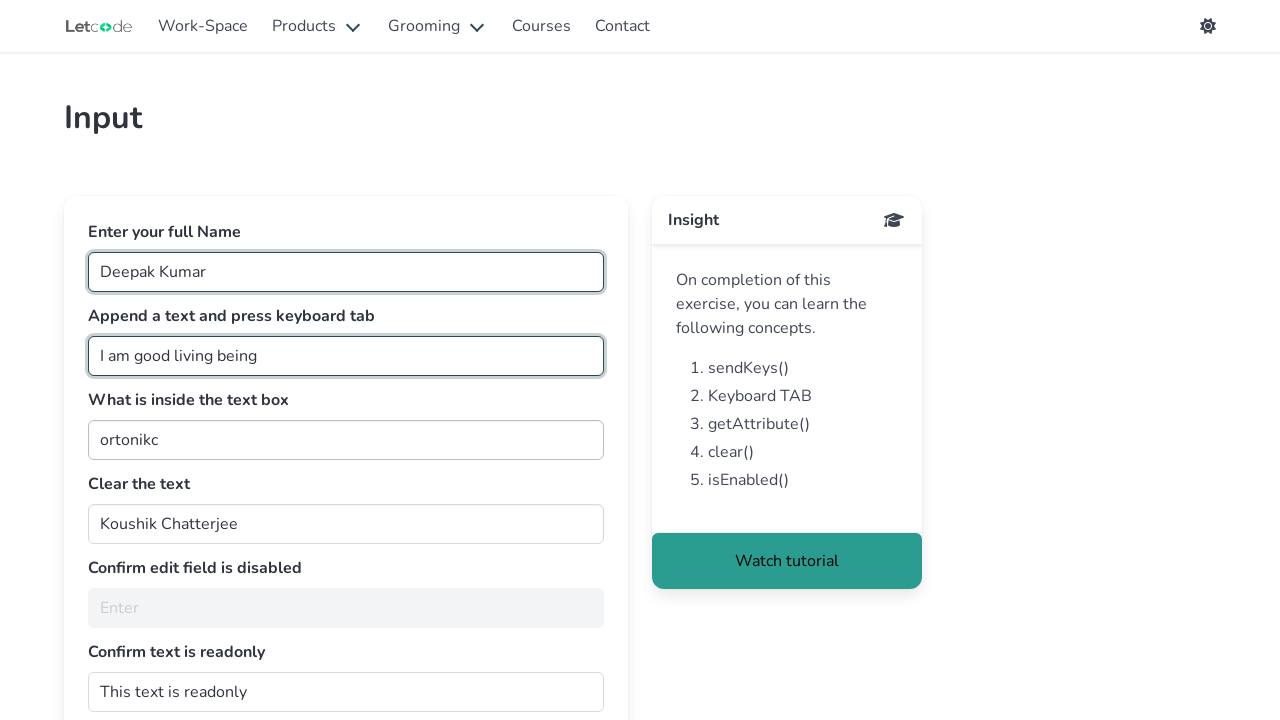

Cleared the clearMe field on #clearMe
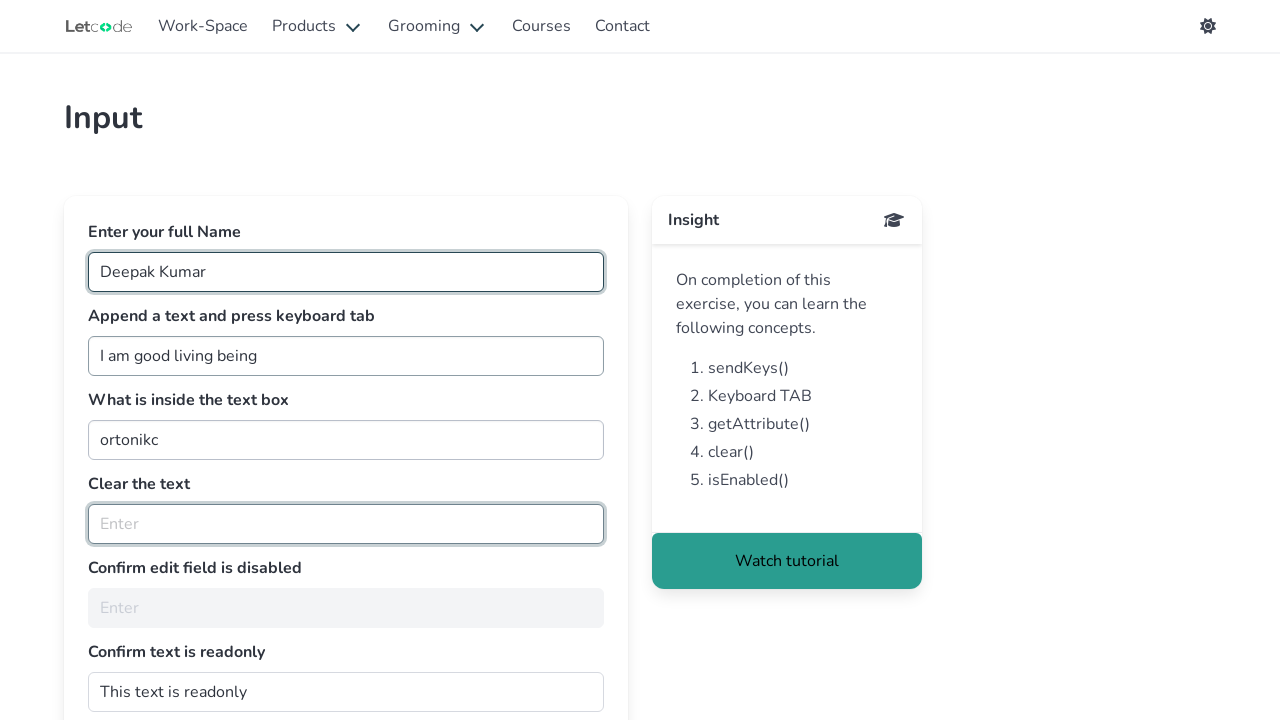

Checked visibility of noEdit field
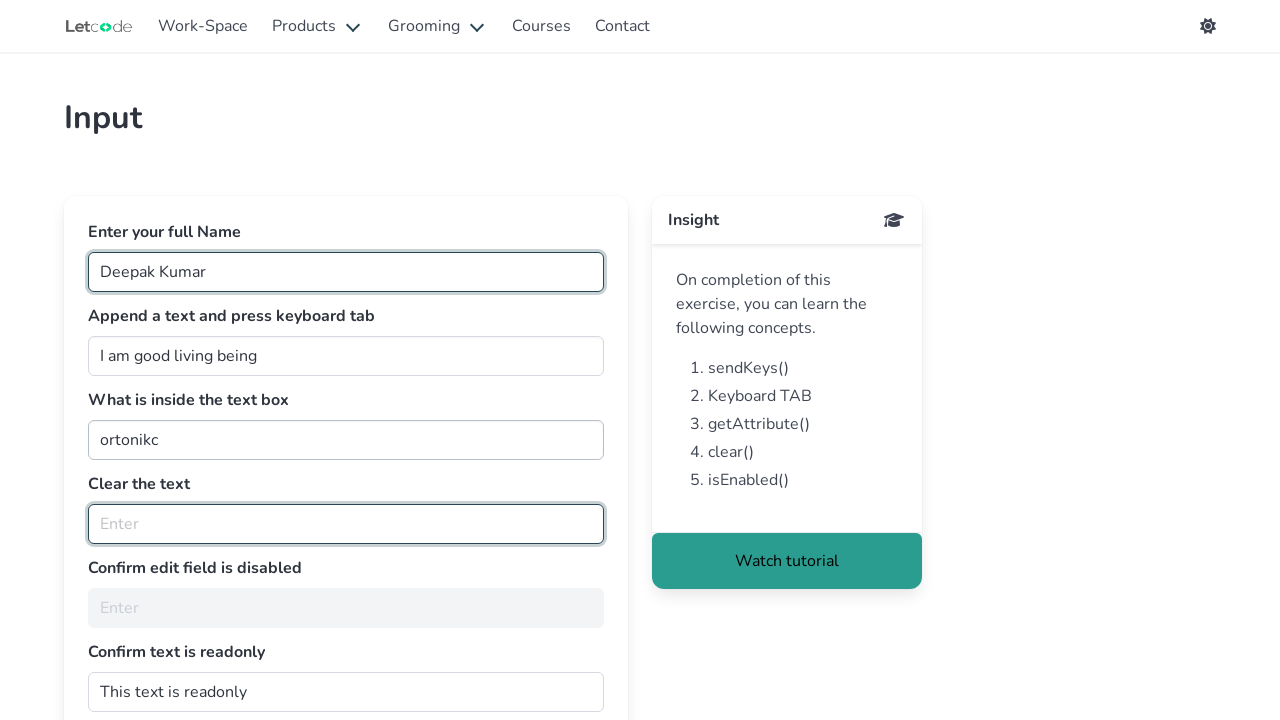

Checked if noEdit field is enabled: False
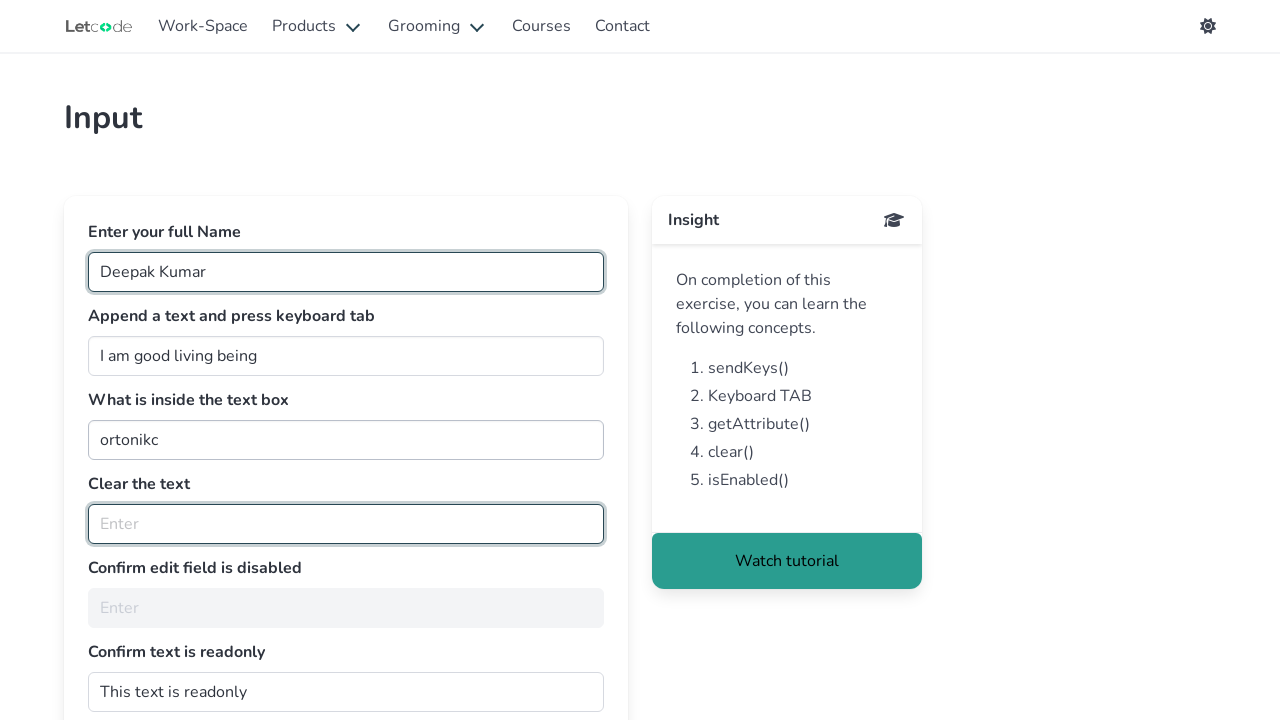

Checked visibility of dontwrite readonly field
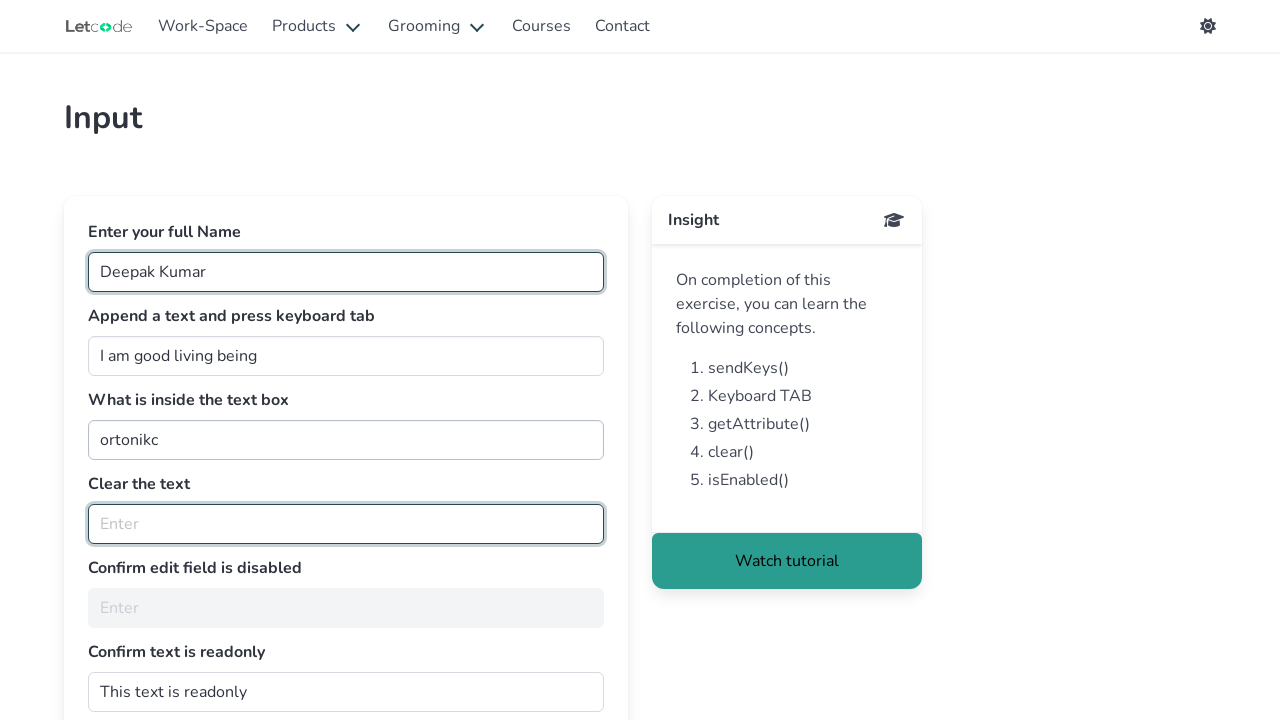

Checked if dontwrite field is enabled: True
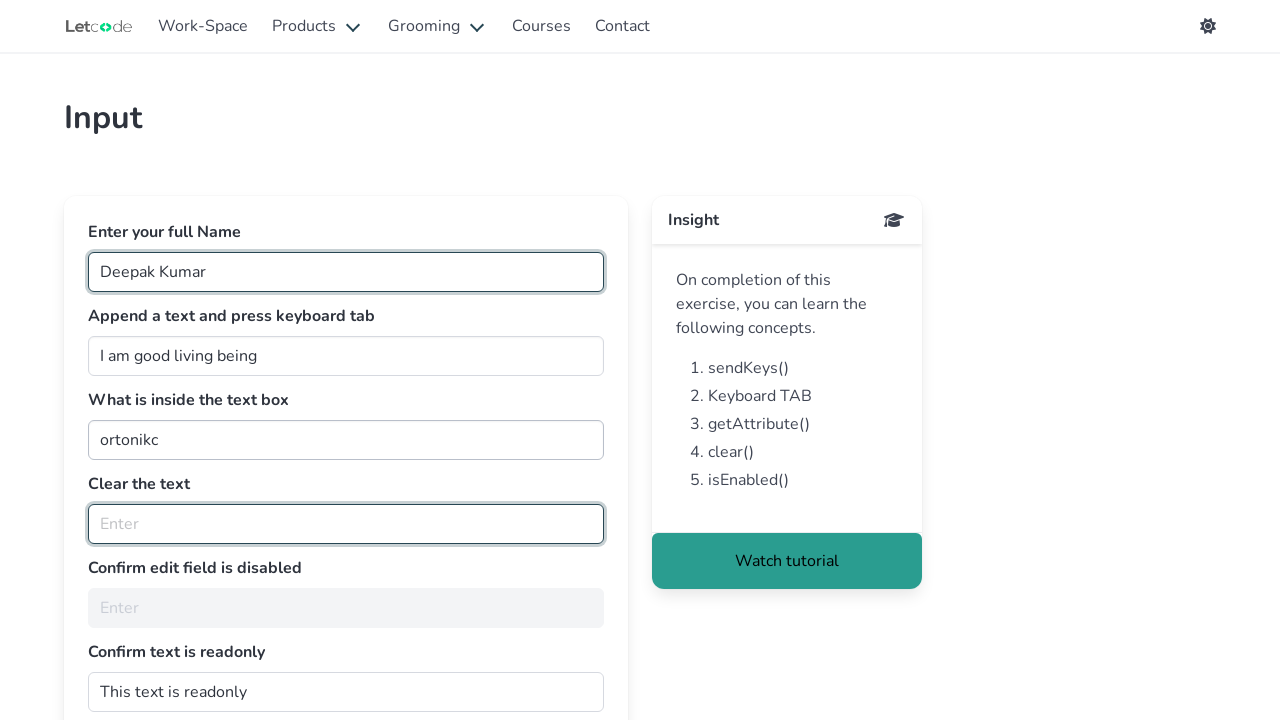

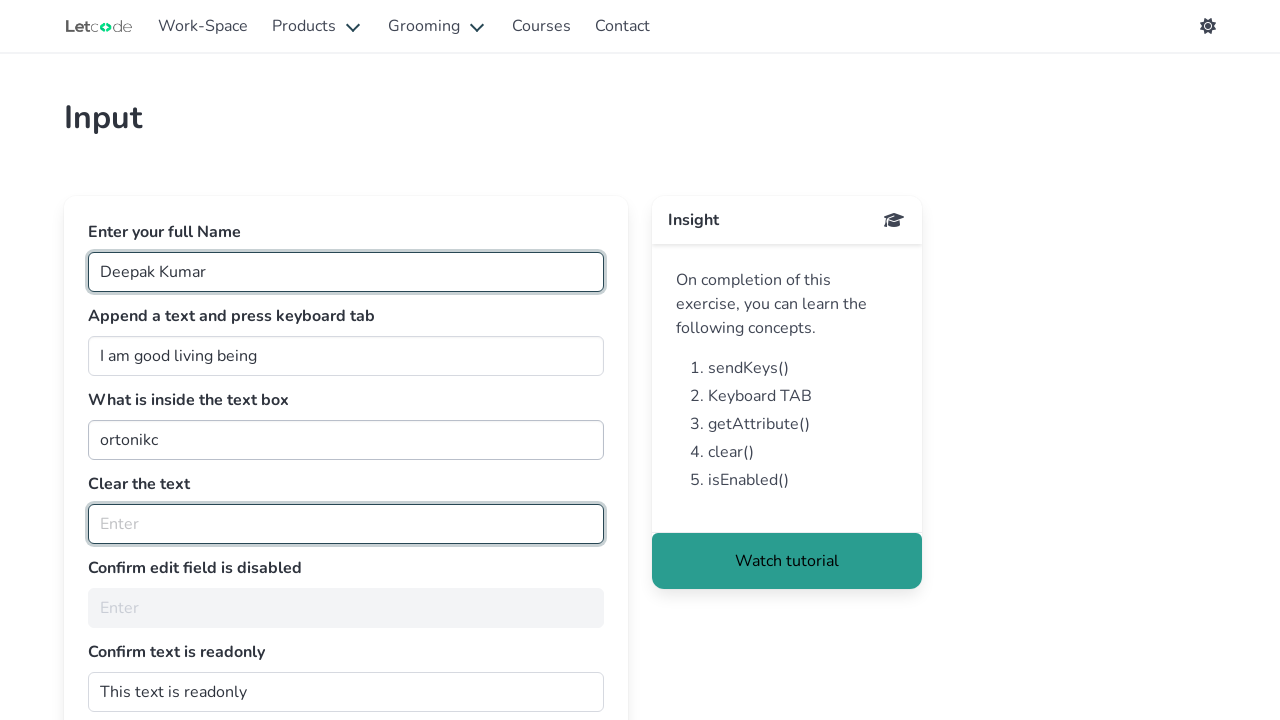